Tests toggling 1 uncompleted todo to completed state using toggle-all

Starting URL: https://todomvc.com/examples/typescript-angular/#/

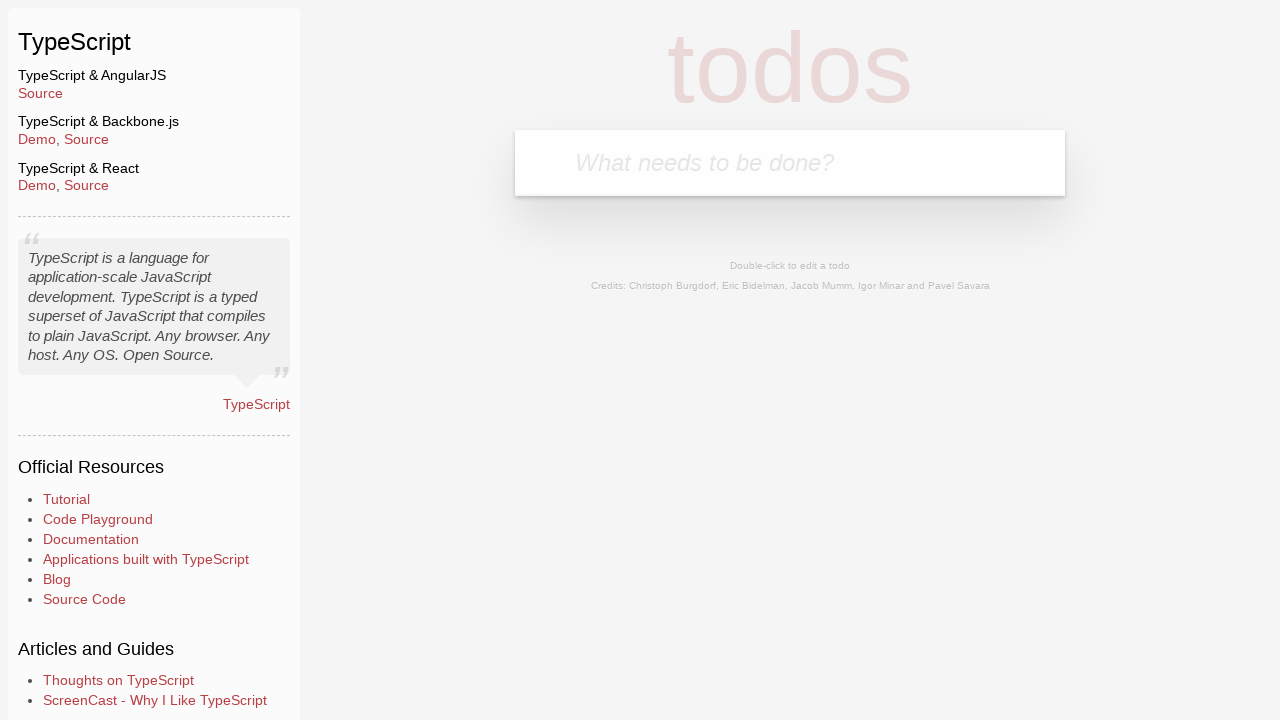

Filled new todo input field with 'Example1' on .new-todo
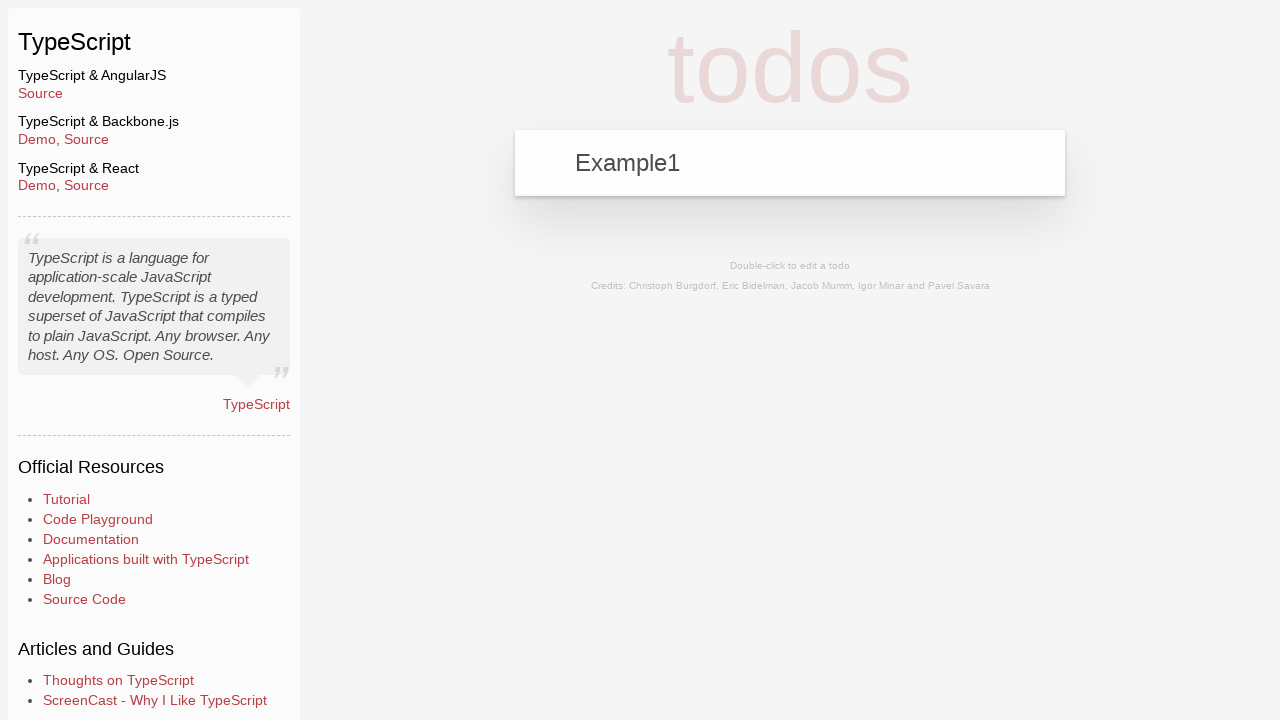

Pressed Enter to create the todo on .new-todo
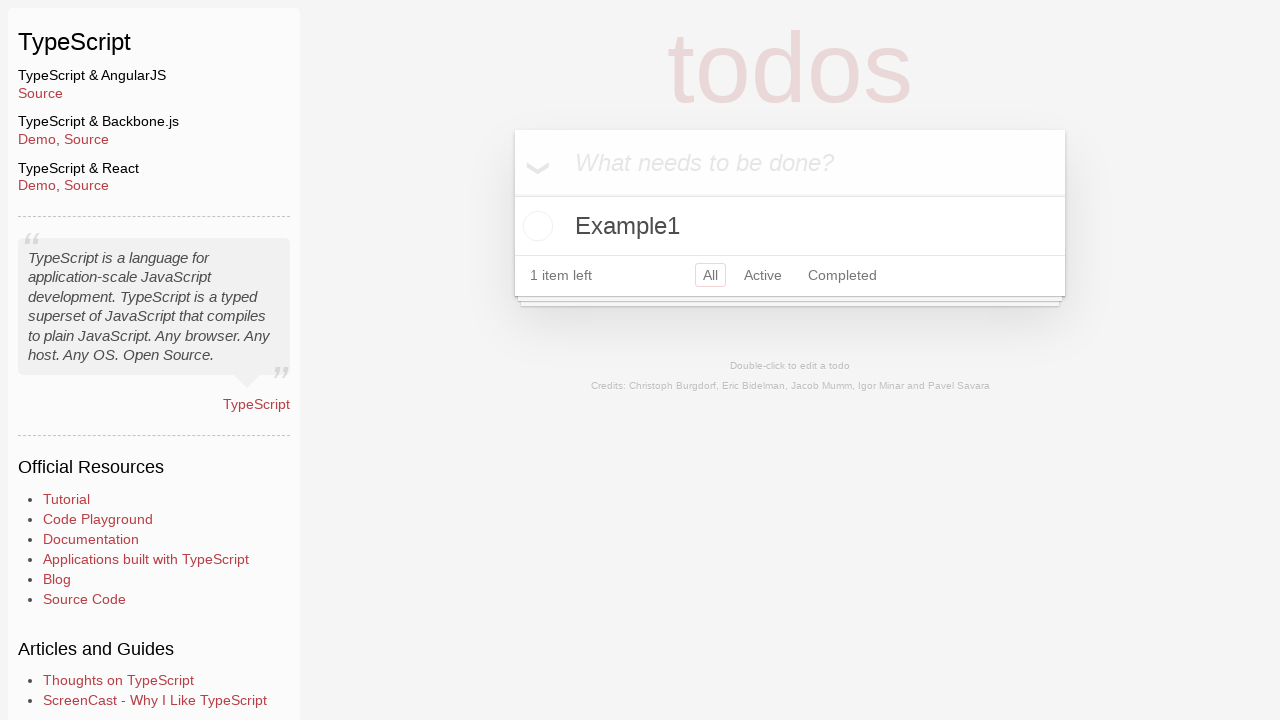

Clicked toggle-all checkbox to mark todo as completed at (532, 162) on label[for='toggle-all']
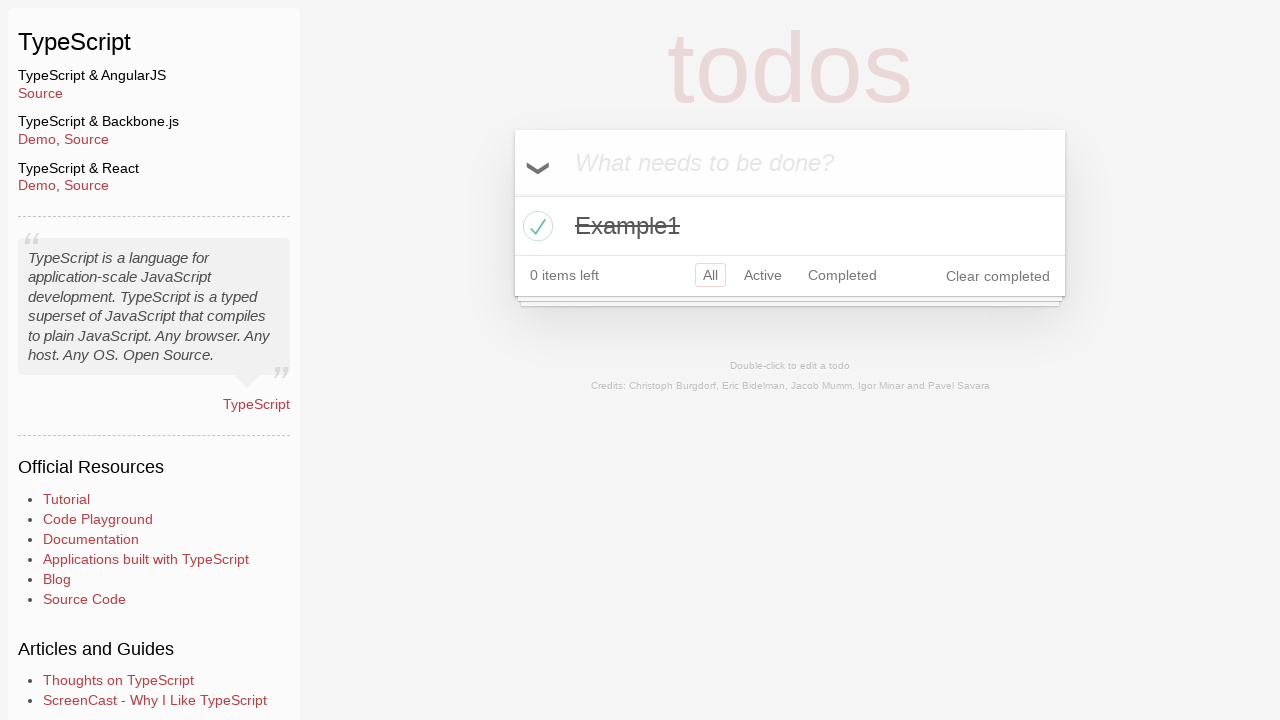

Verified that 'Example1' todo is now marked as completed
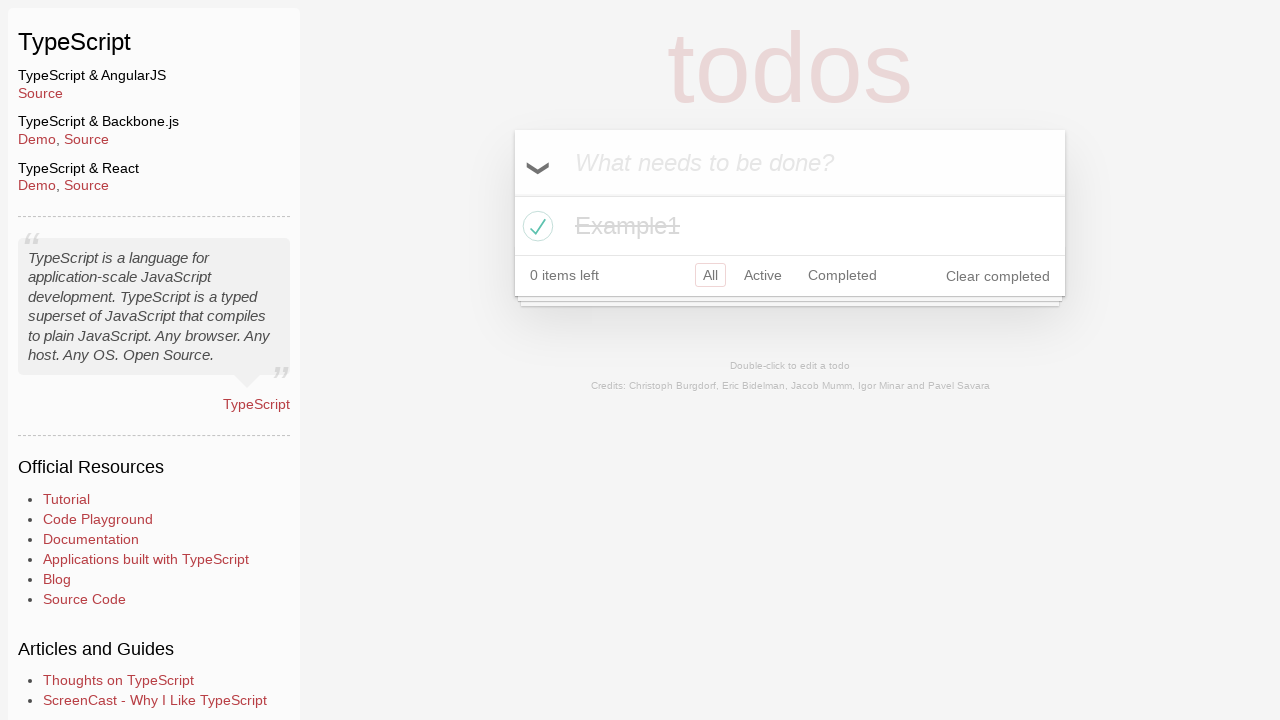

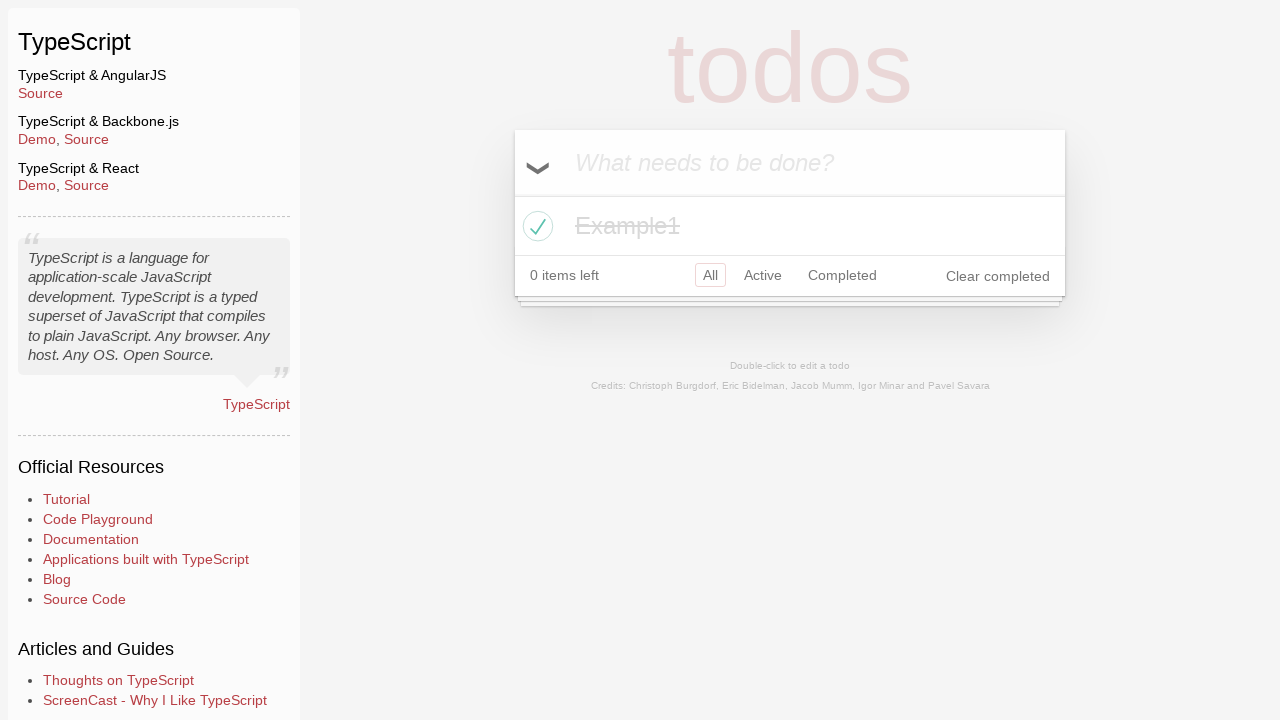